Waits for a price to drop to $100, clicks book button, solves a mathematical problem and submits the answer

Starting URL: http://suninjuly.github.io/explicit_wait2.html

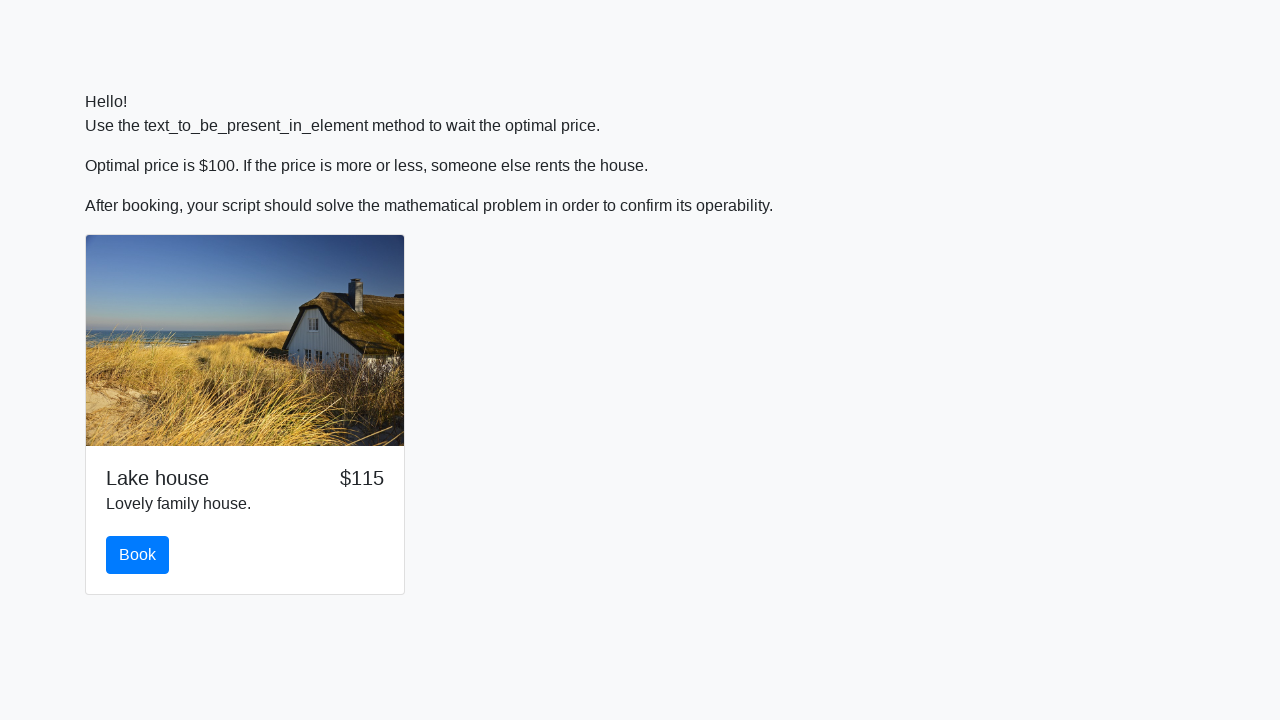

Waited for price to drop to $100
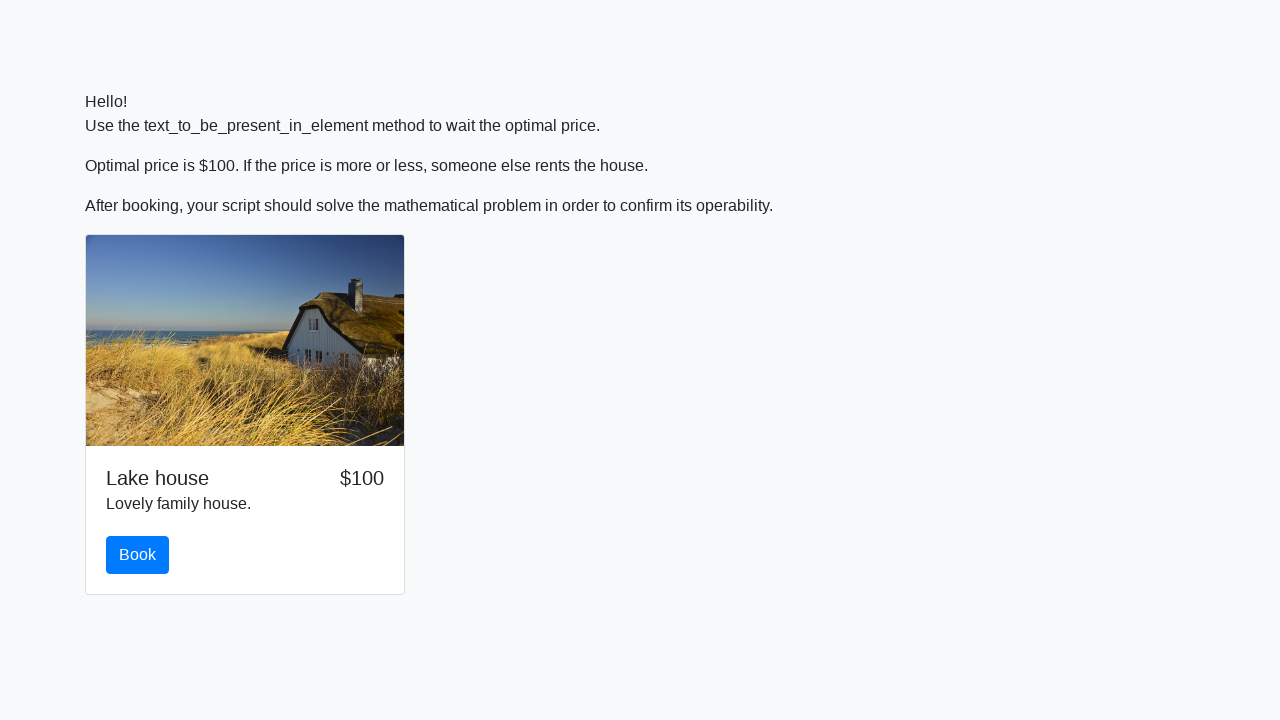

Clicked book button at (138, 555) on #book
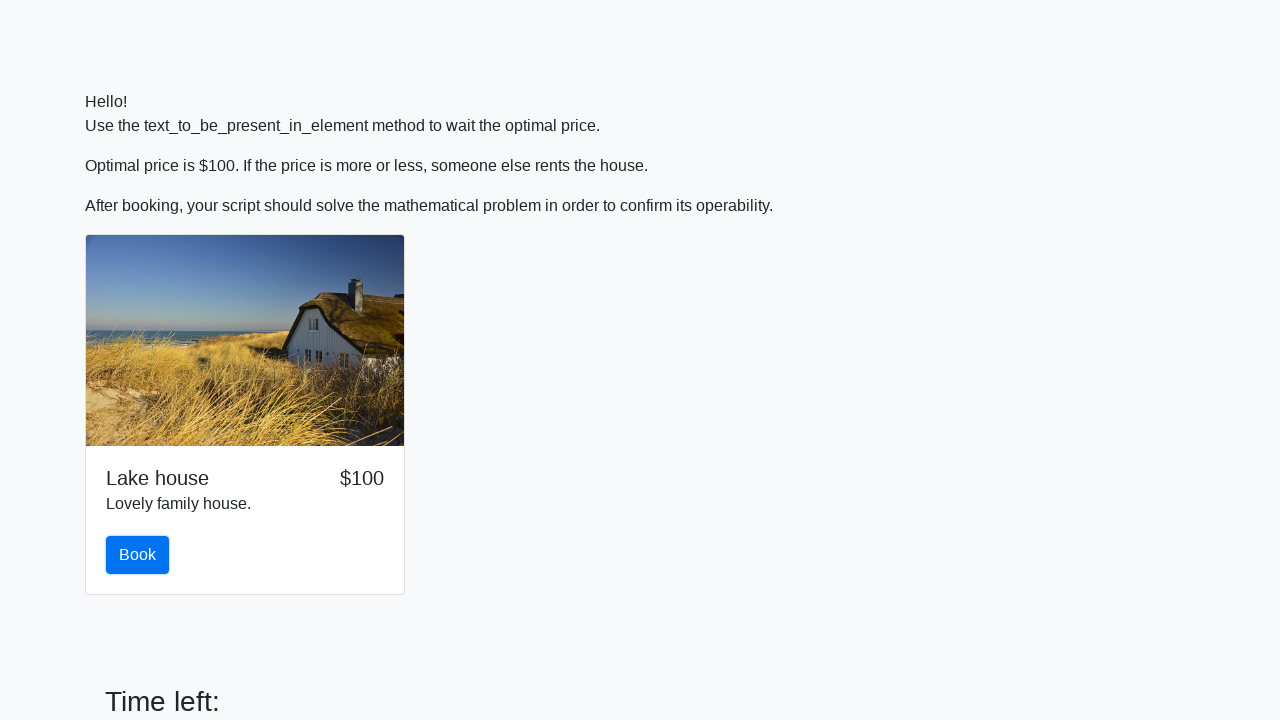

Retrieved the input value for calculation
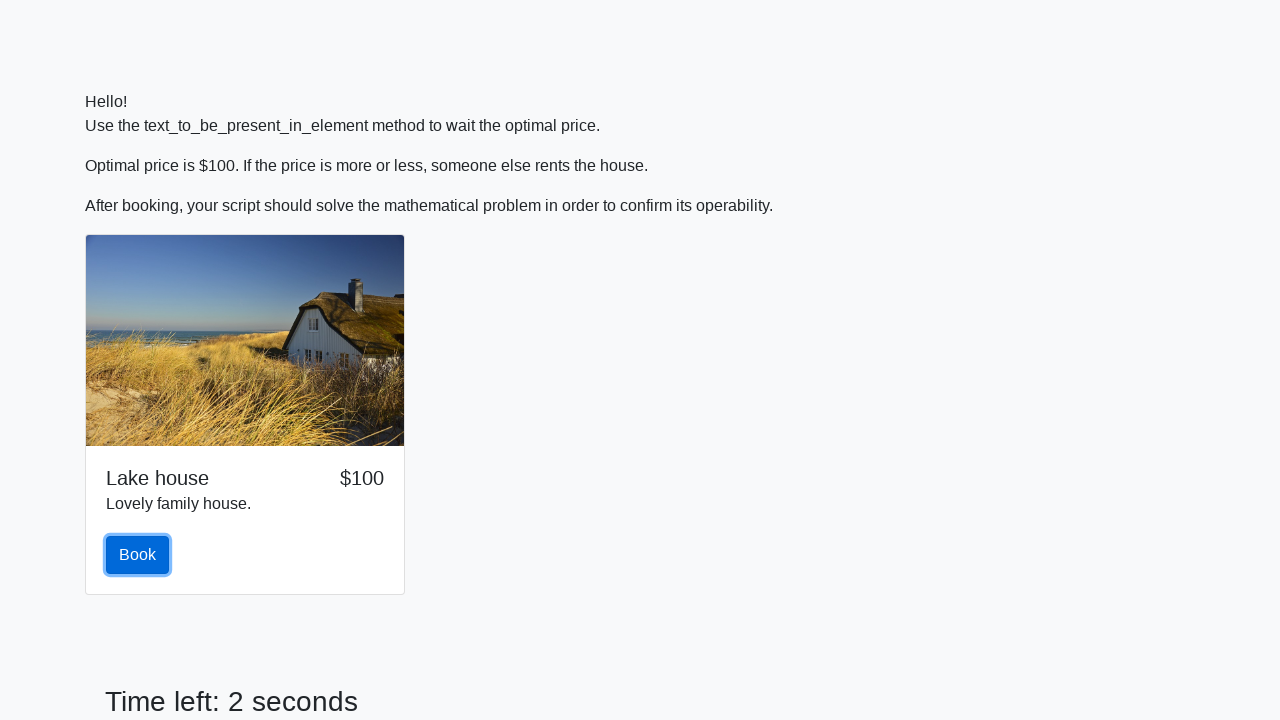

Calculated the mathematical answer
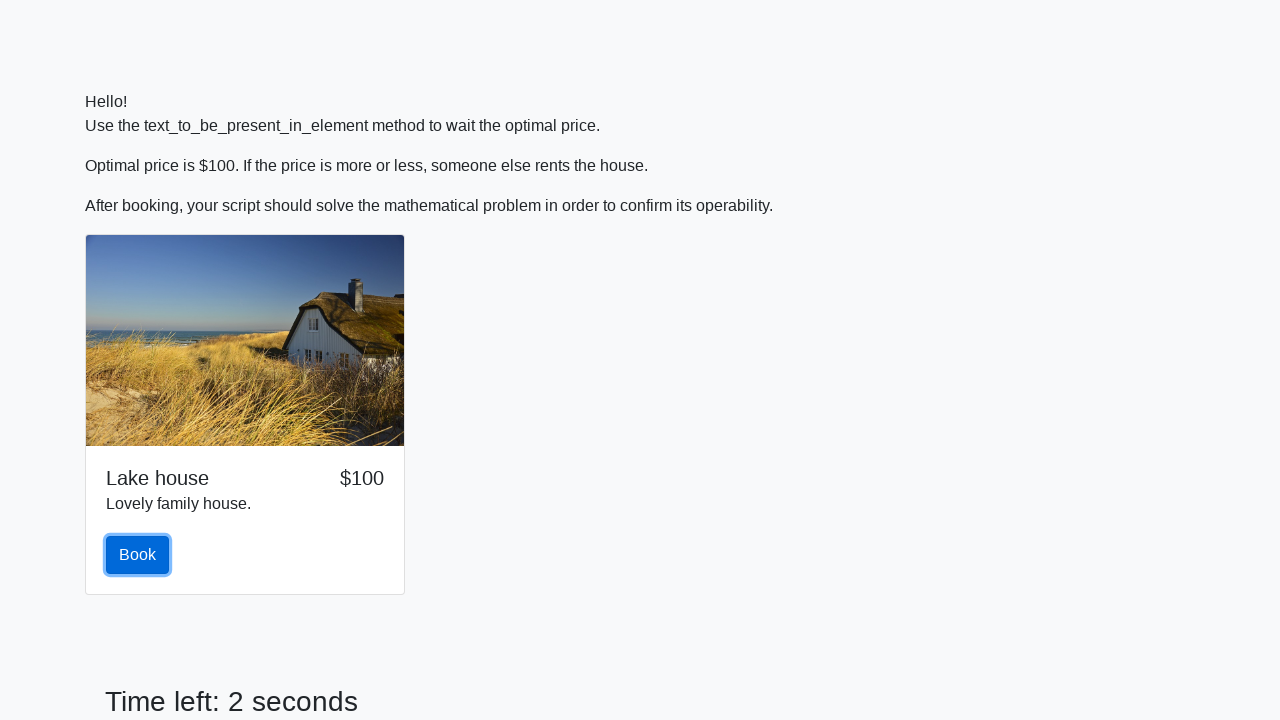

Filled the answer field with calculated result on #answer
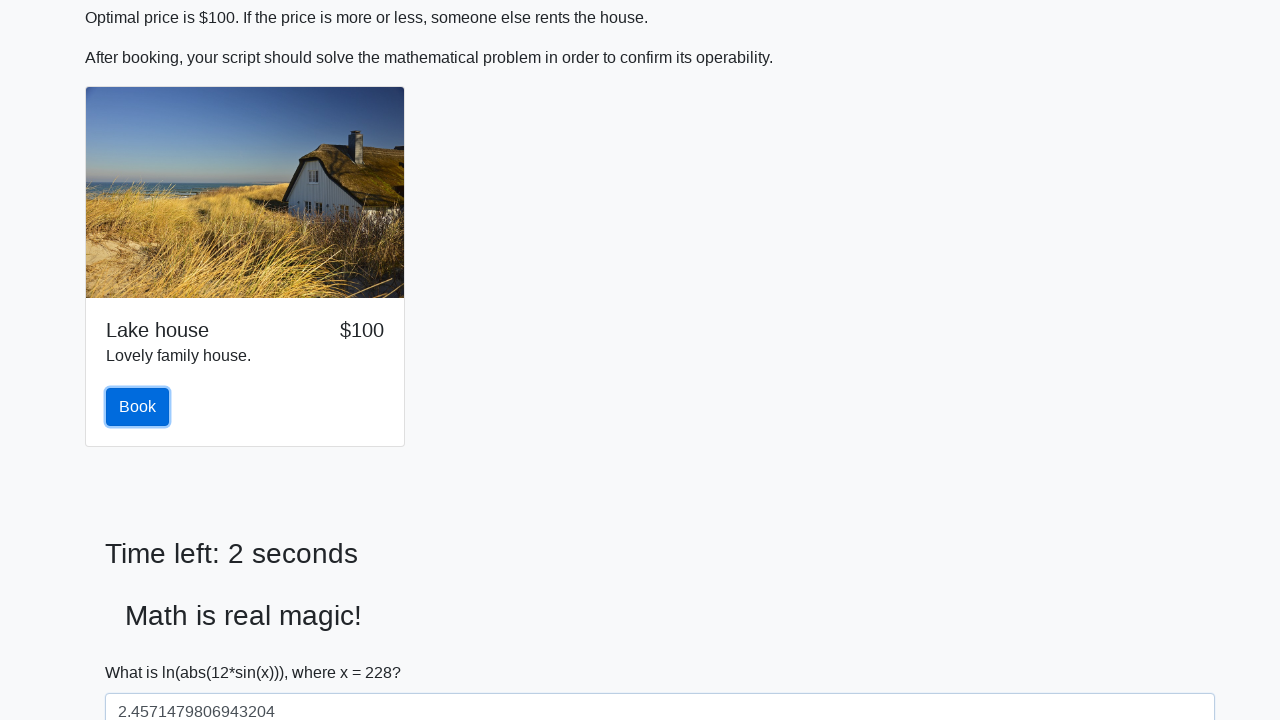

Submitted the solution at (143, 651) on #solve
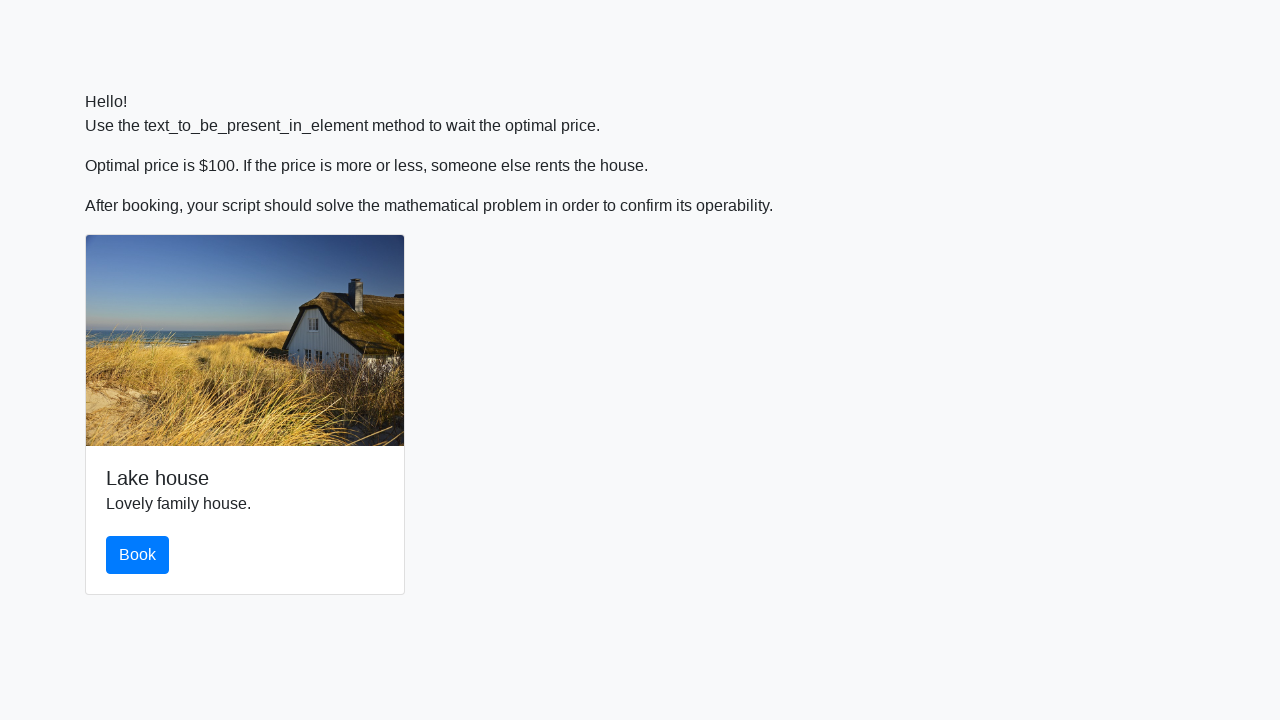

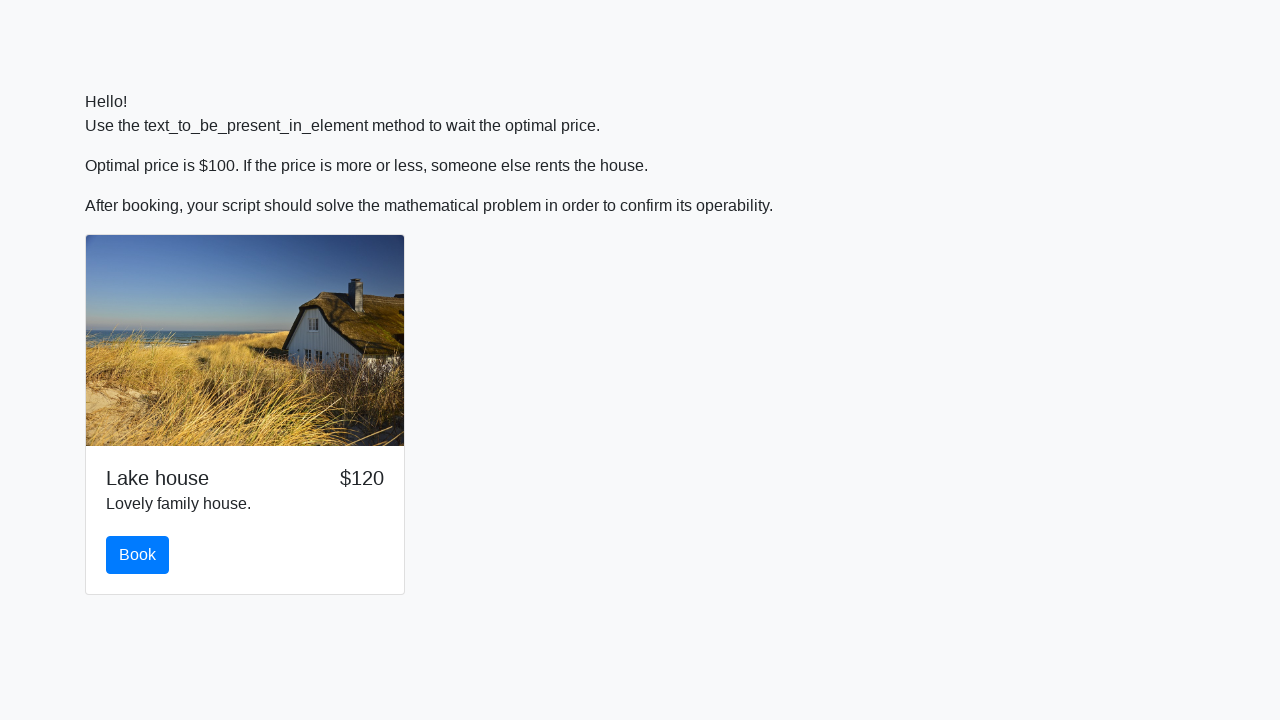